Tests JavaScript alert handling by triggering a confirm dialog and accepting it within an iframe

Starting URL: https://www.w3schools.com/js/tryit.asp?filename=tryjs_confirm

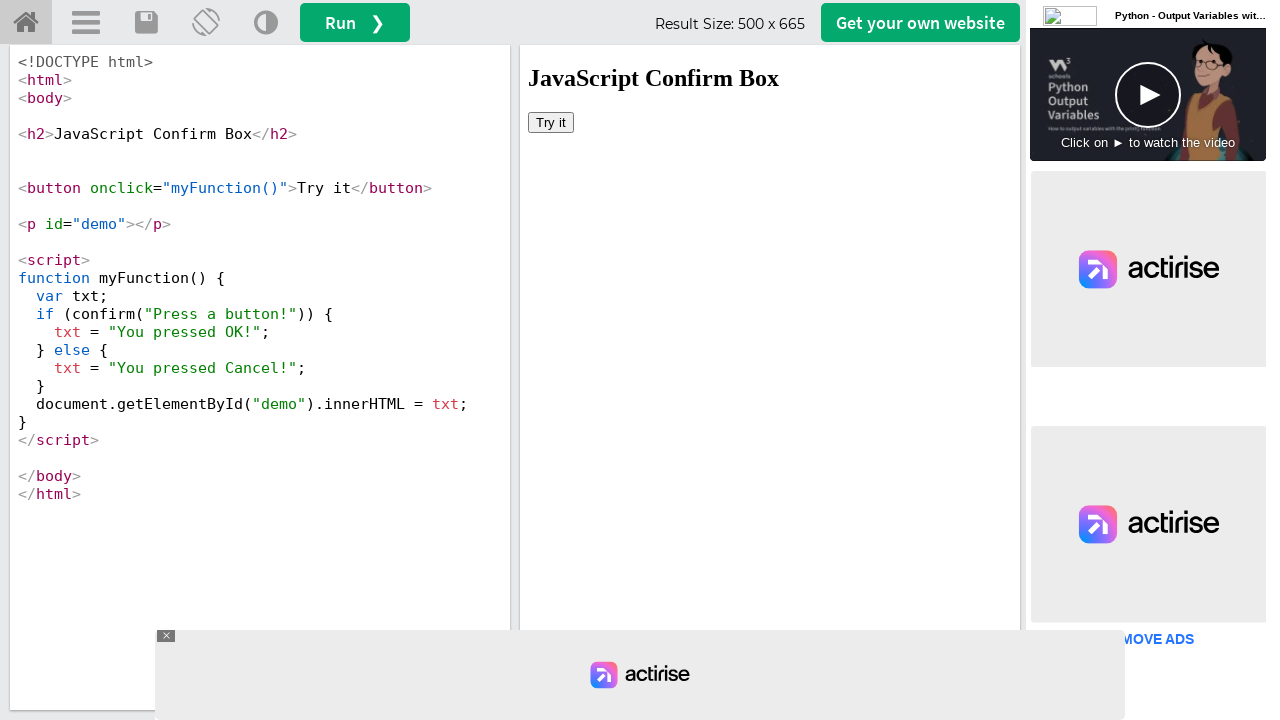

Located iframe with ID 'iframeResult'
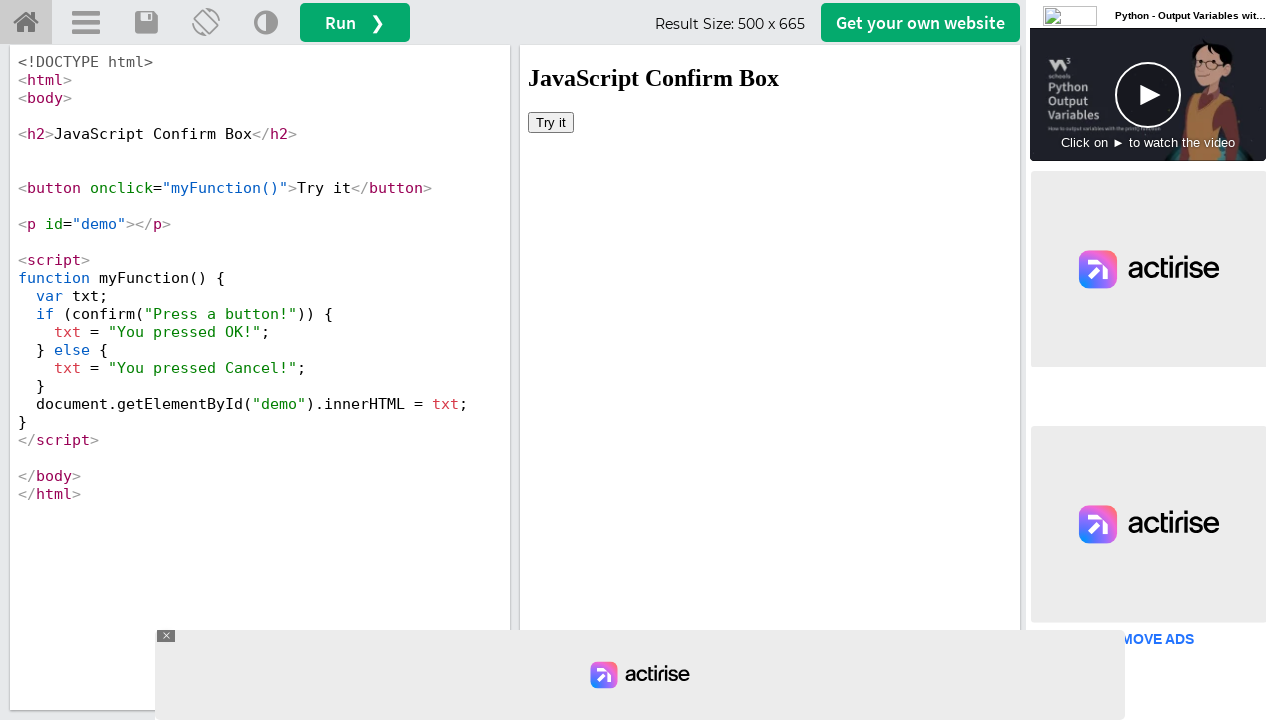

Clicked 'Try it' button to trigger confirm dialog at (551, 122) on iframe#iframeResult >> internal:control=enter-frame >> button:has-text('Try it')
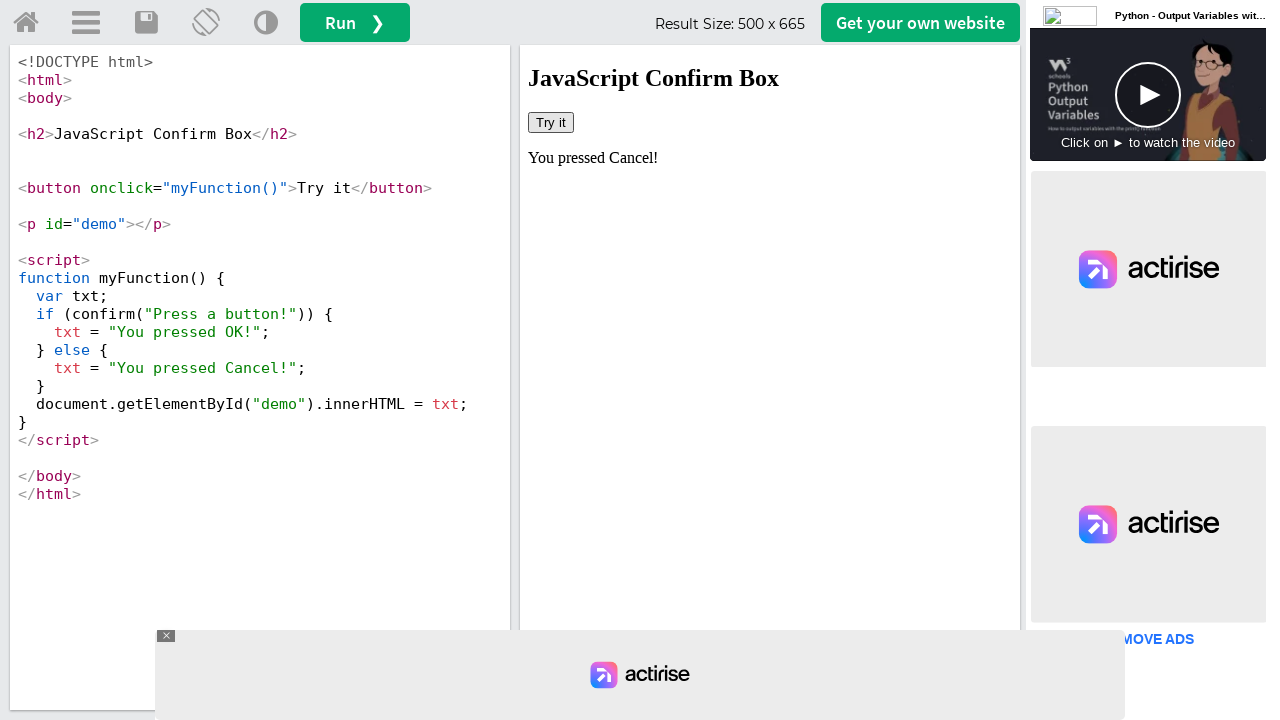

Set up dialog handler to accept confirm dialog
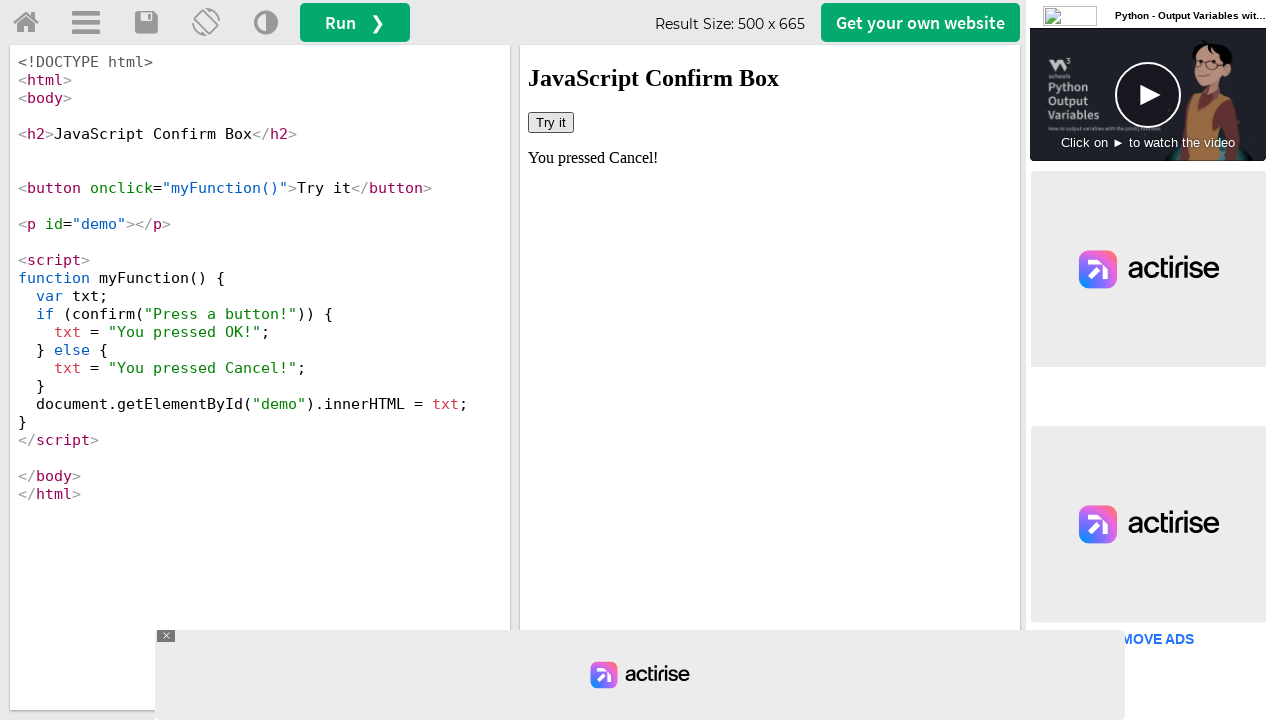

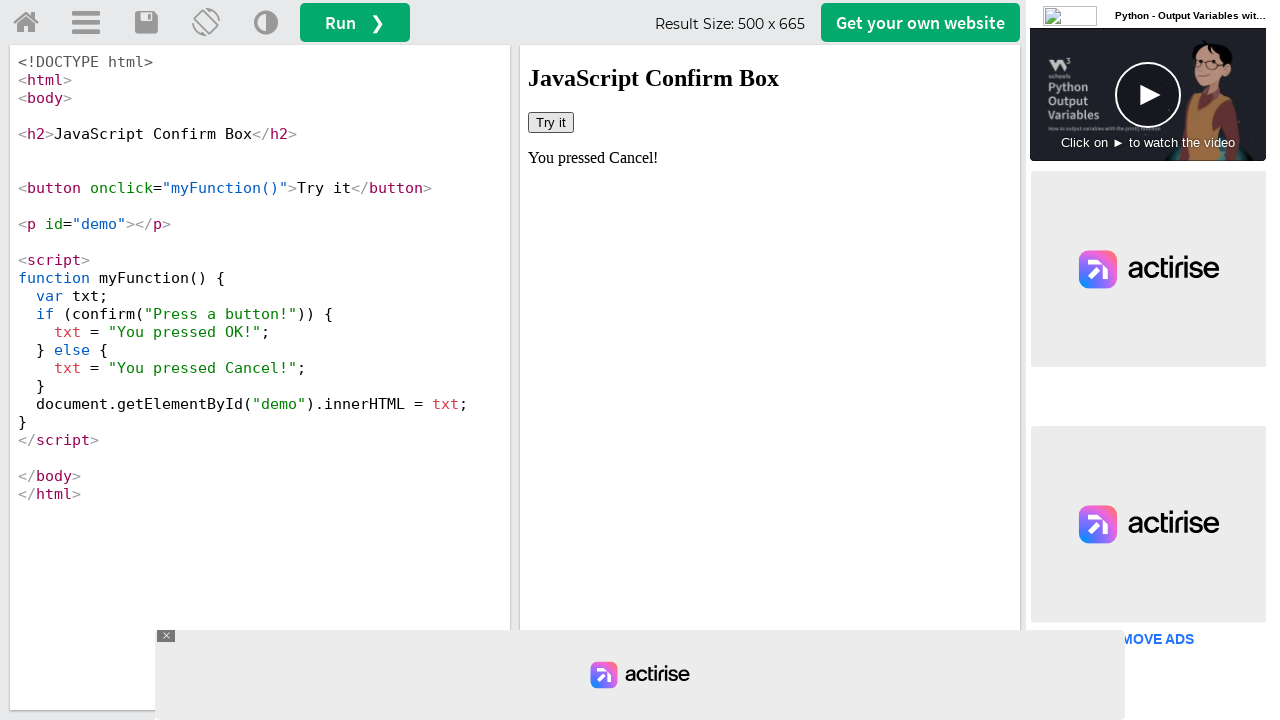